Tests drag and drop functionality by dragging a ball element to different dropzones on the page

Starting URL: https://training-support.net/webelements/drag-drop

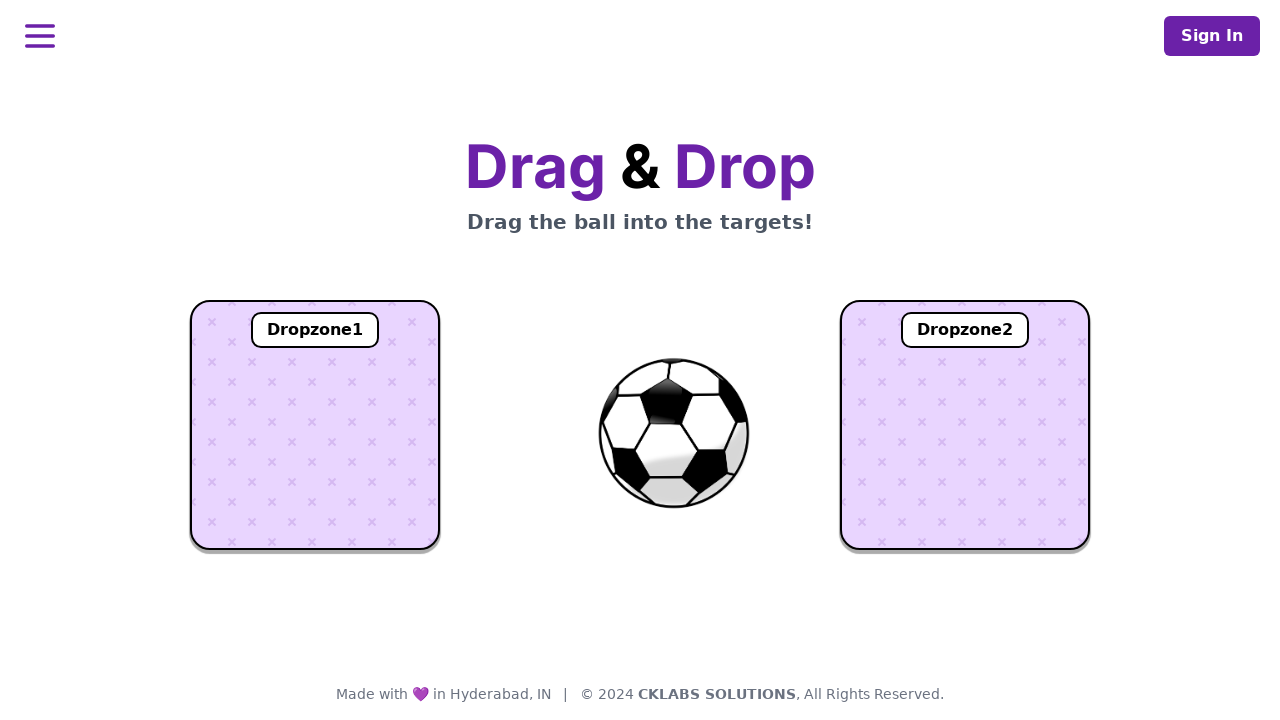

Located the draggable ball element
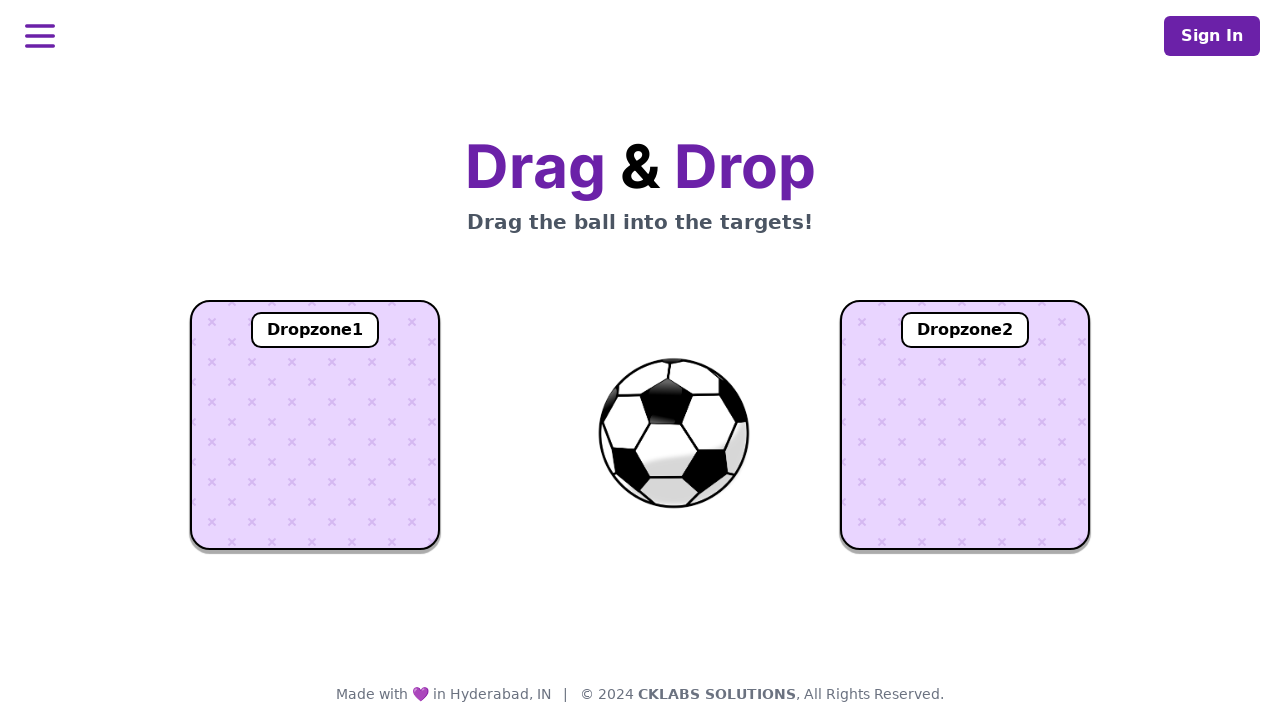

Located dropzone1
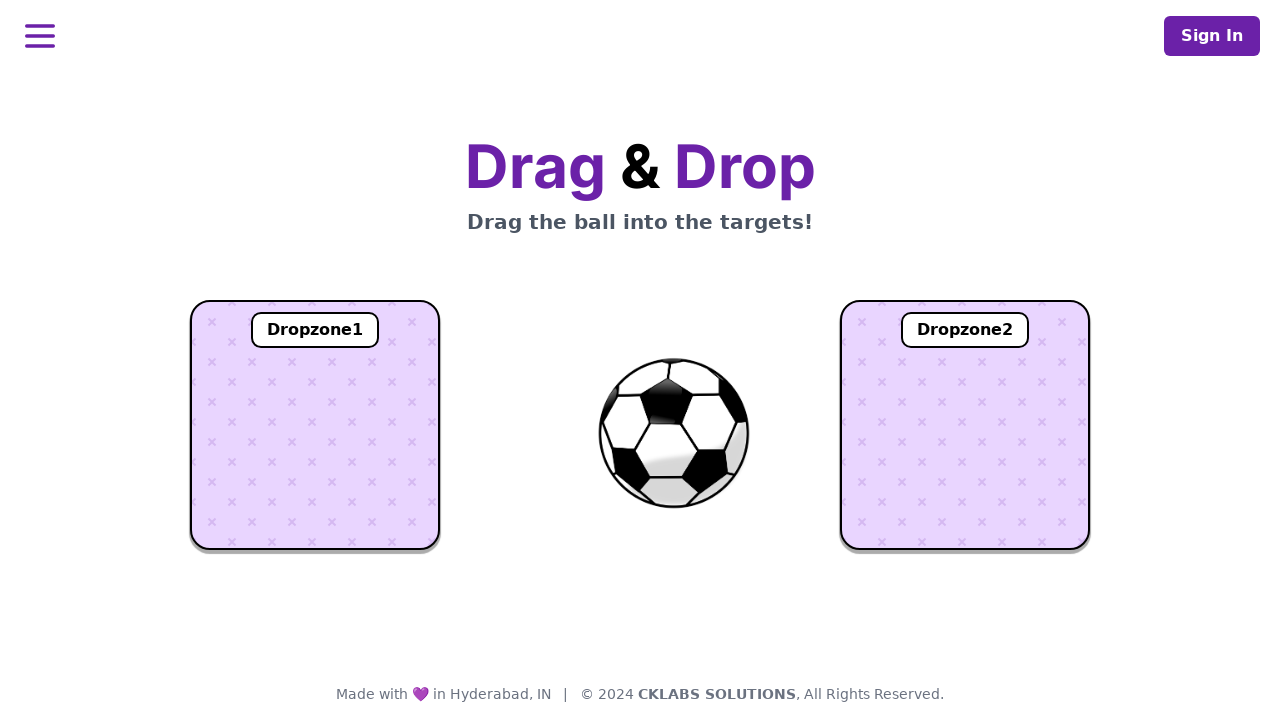

Located dropzone2
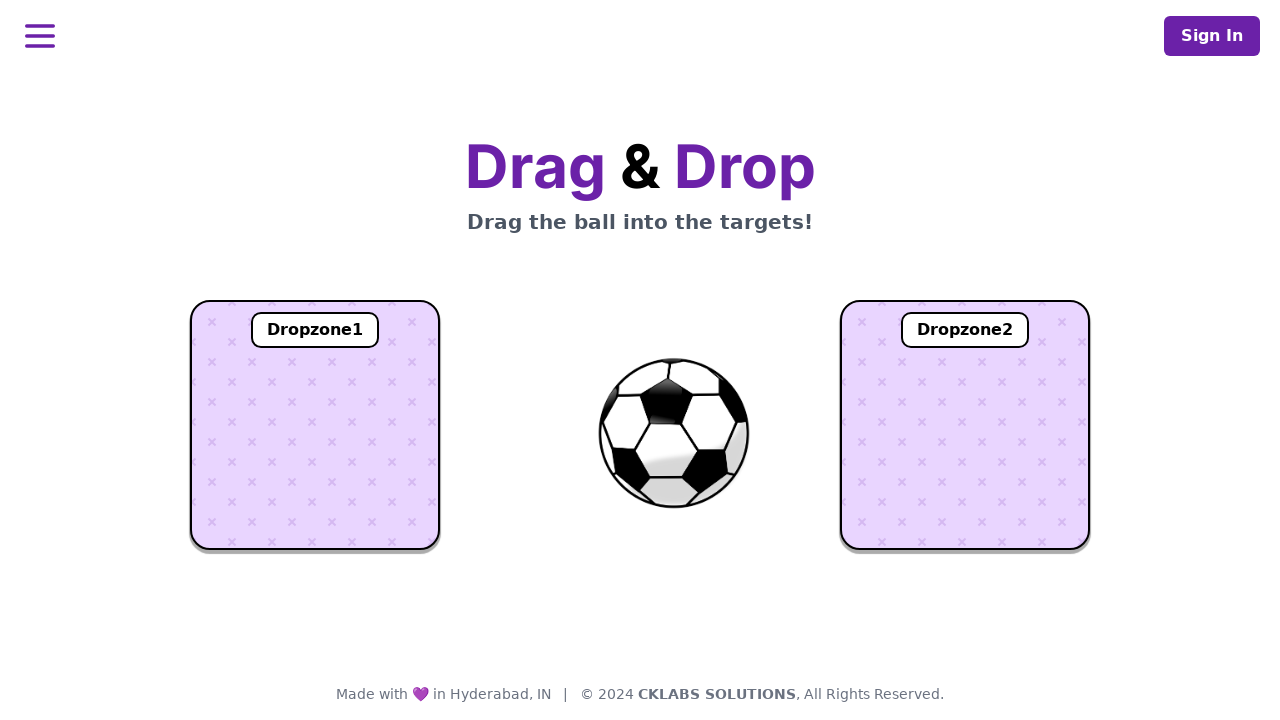

Dragged ball to dropzone1 at (315, 425)
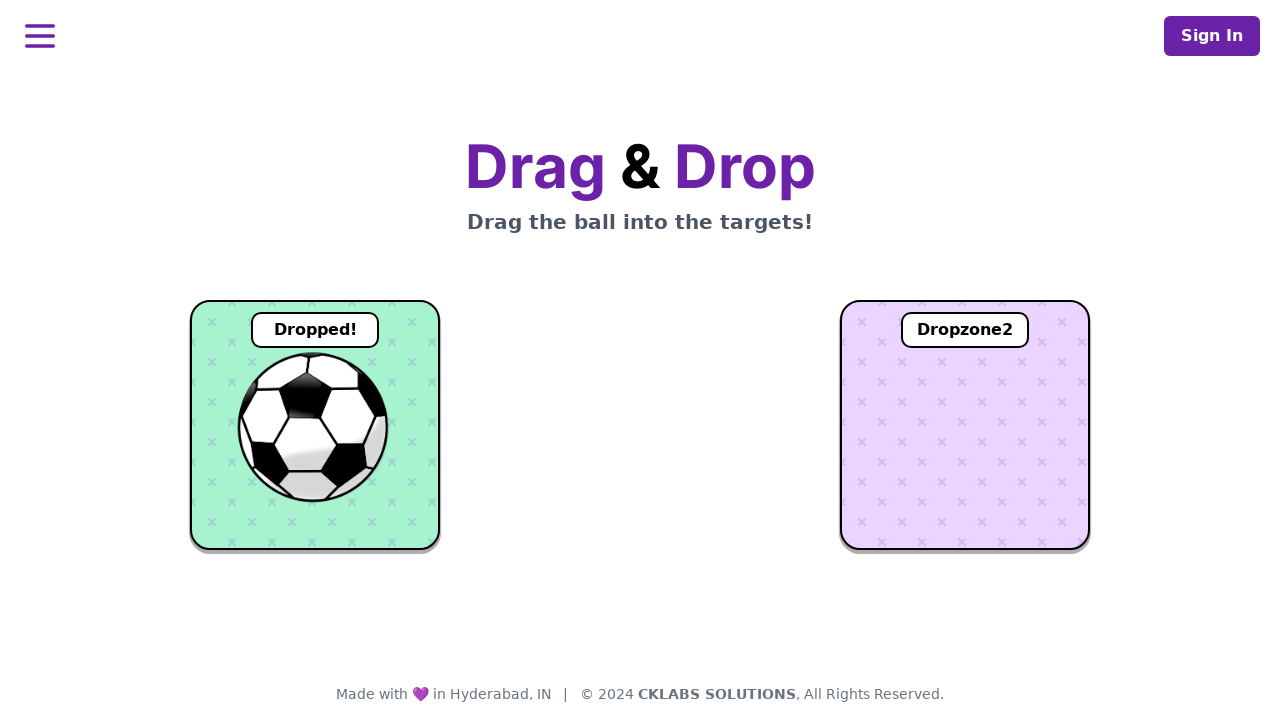

Moved mouse to center of ball element at (315, 425)
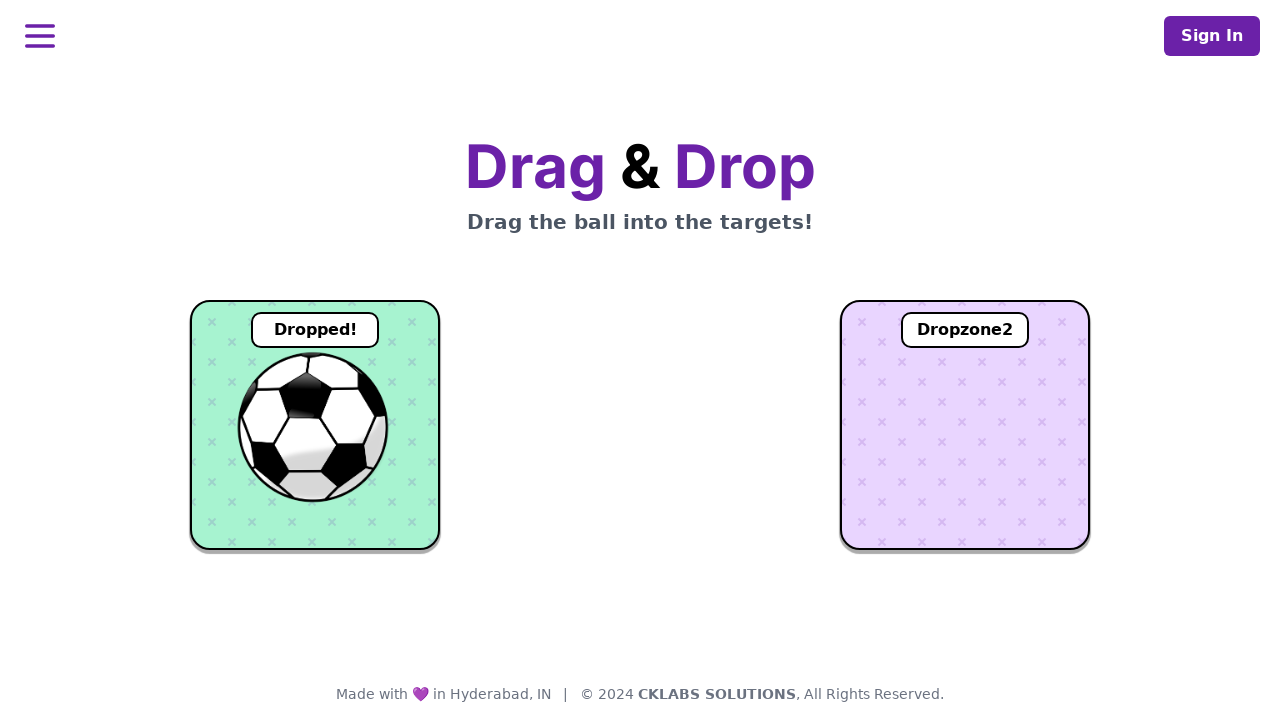

Pressed mouse button down on ball at (315, 425)
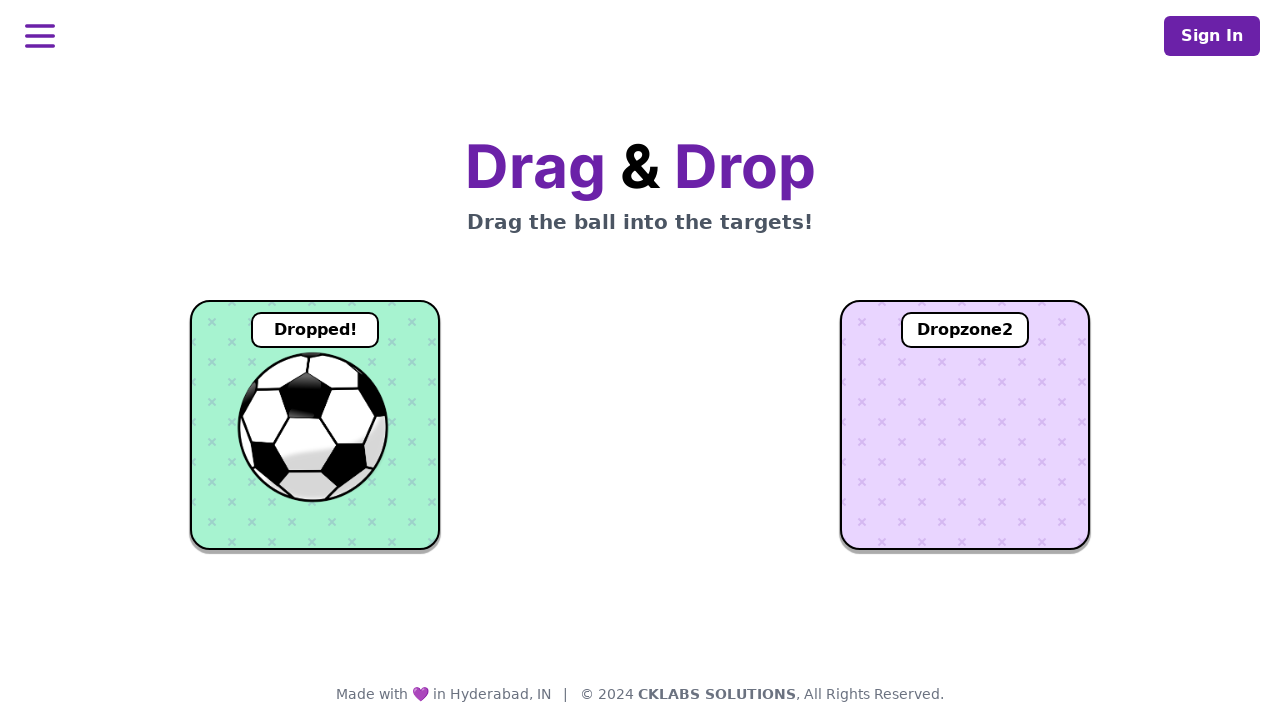

Moved mouse to center of dropzone2 at (965, 425)
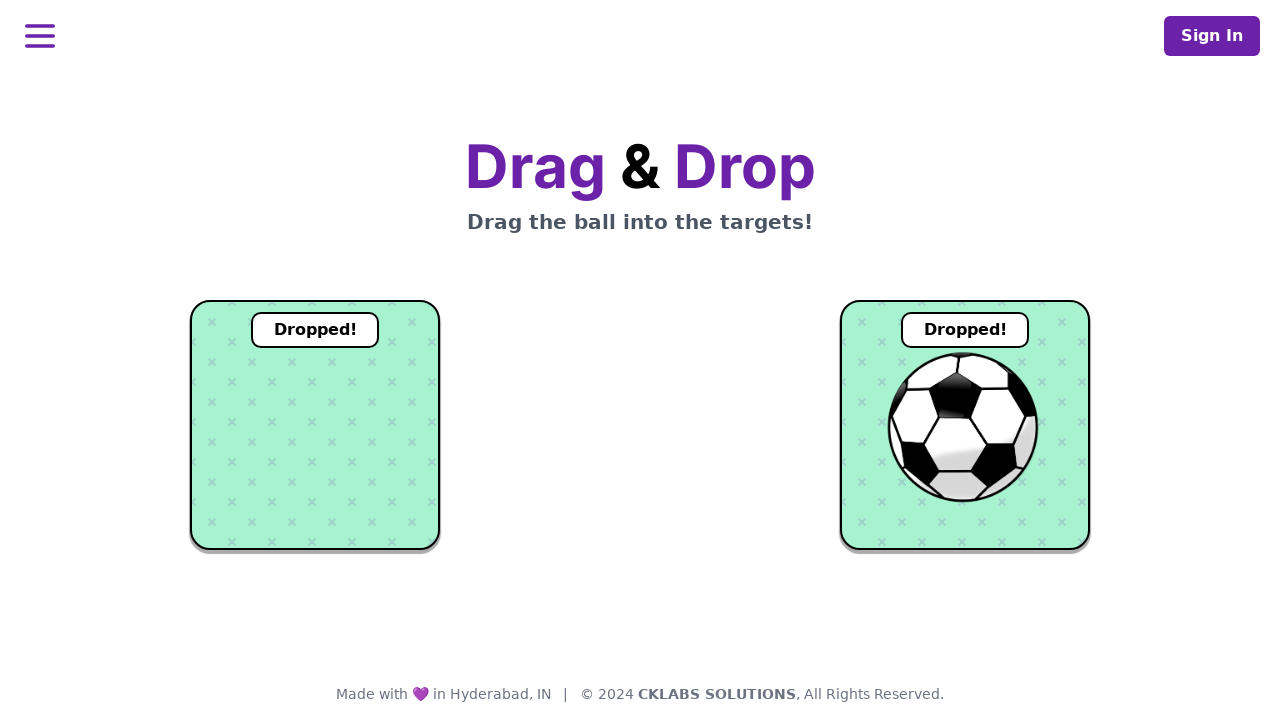

Released mouse button to drop ball on dropzone2 at (965, 425)
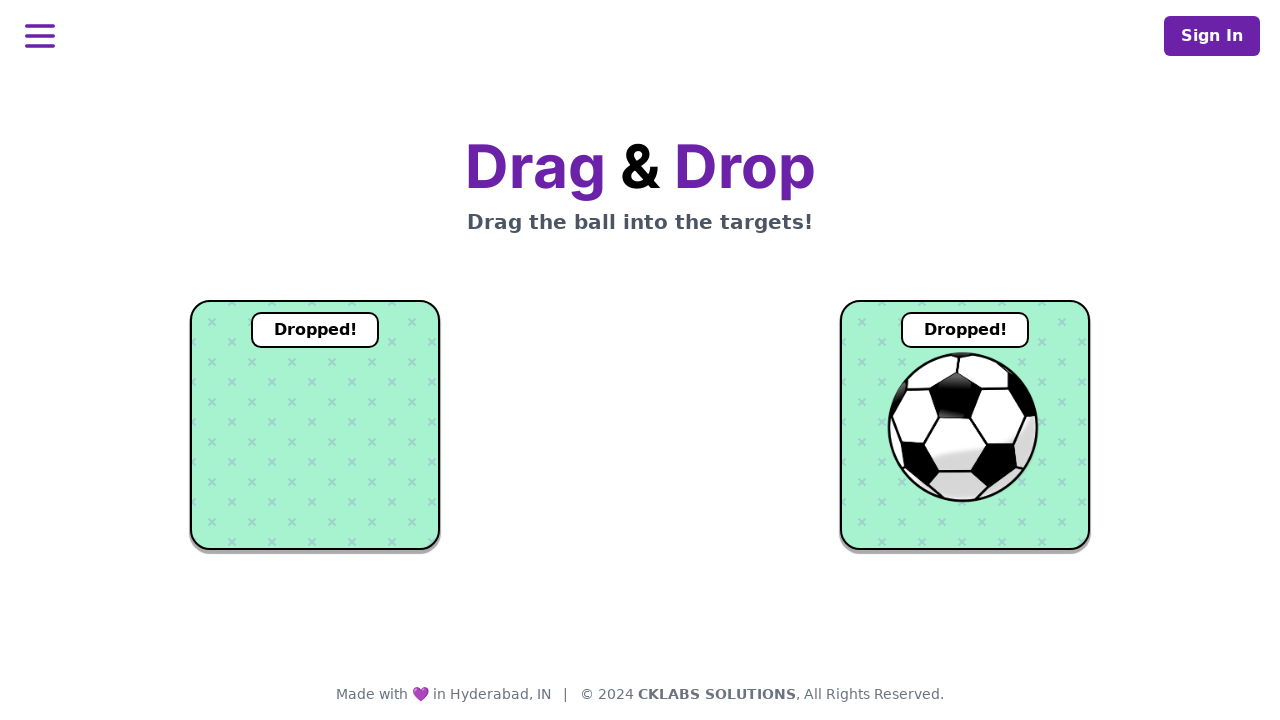

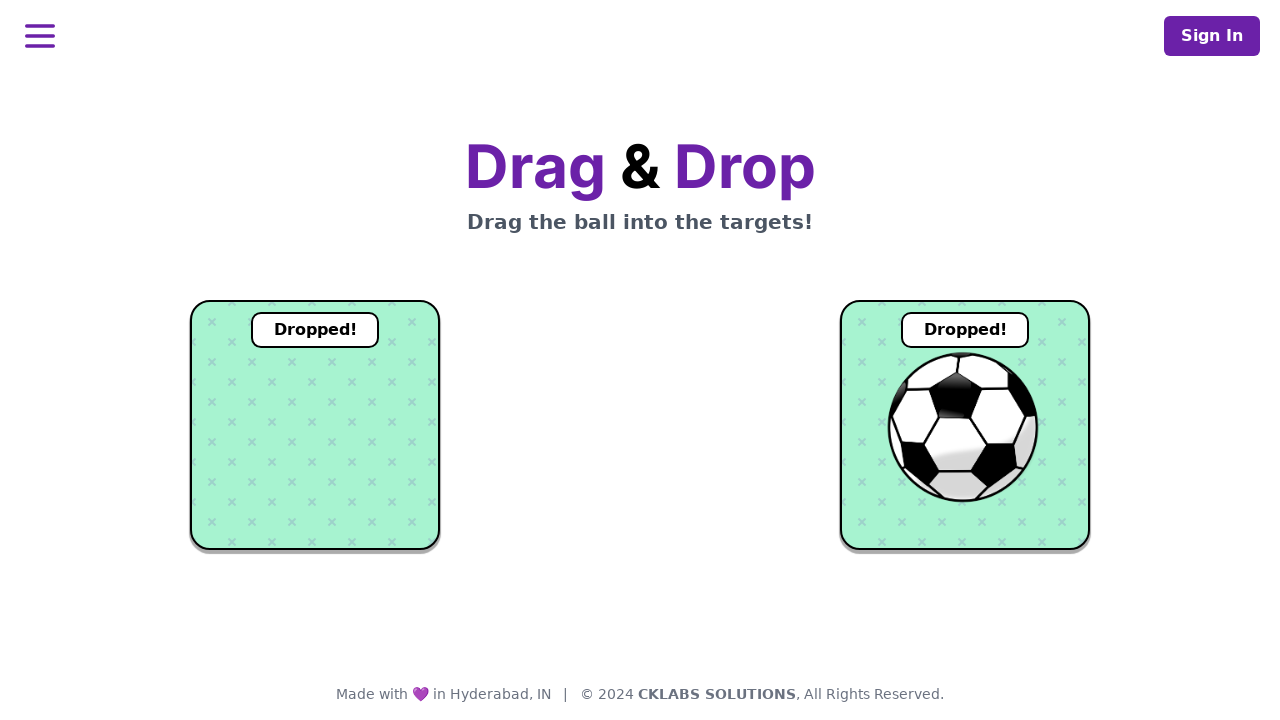